Navigates to Mars NASA news site and waits for news content to load, verifying the list text elements are present

Starting URL: https://data-class-mars.s3.amazonaws.com/Mars/index.html

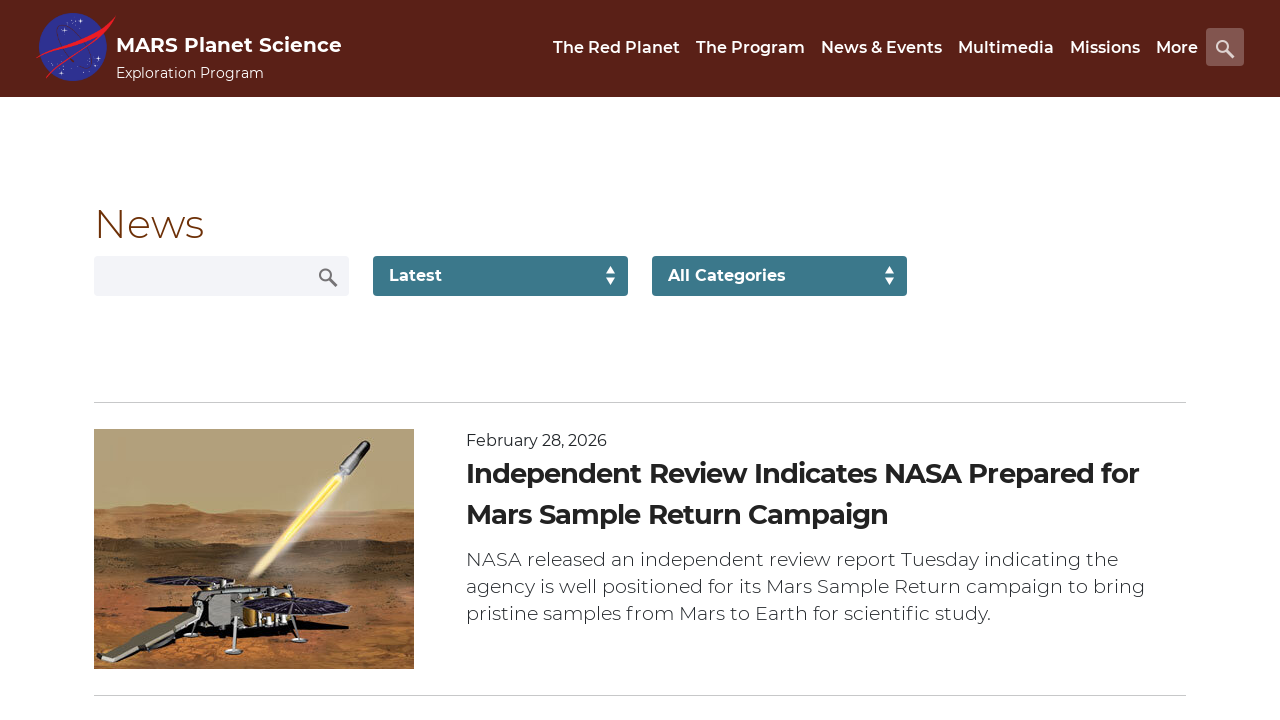

Navigated to Mars NASA news site
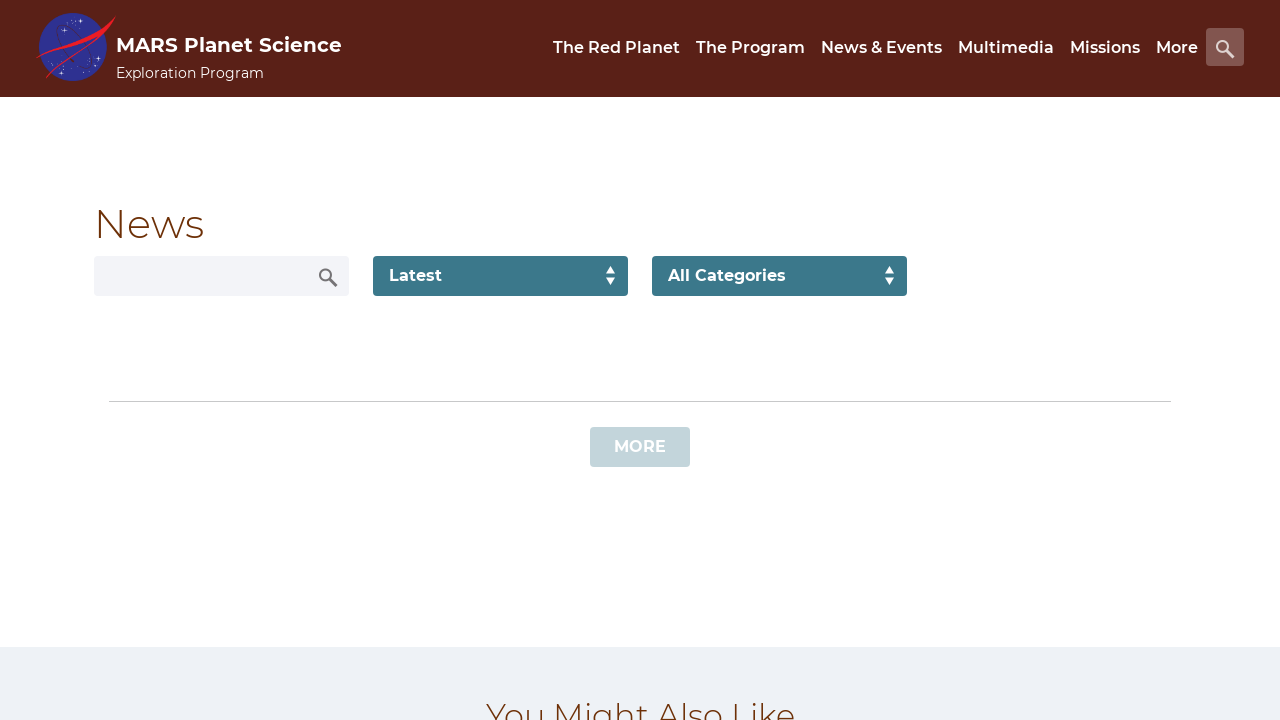

News content loaded - list_text elements are present
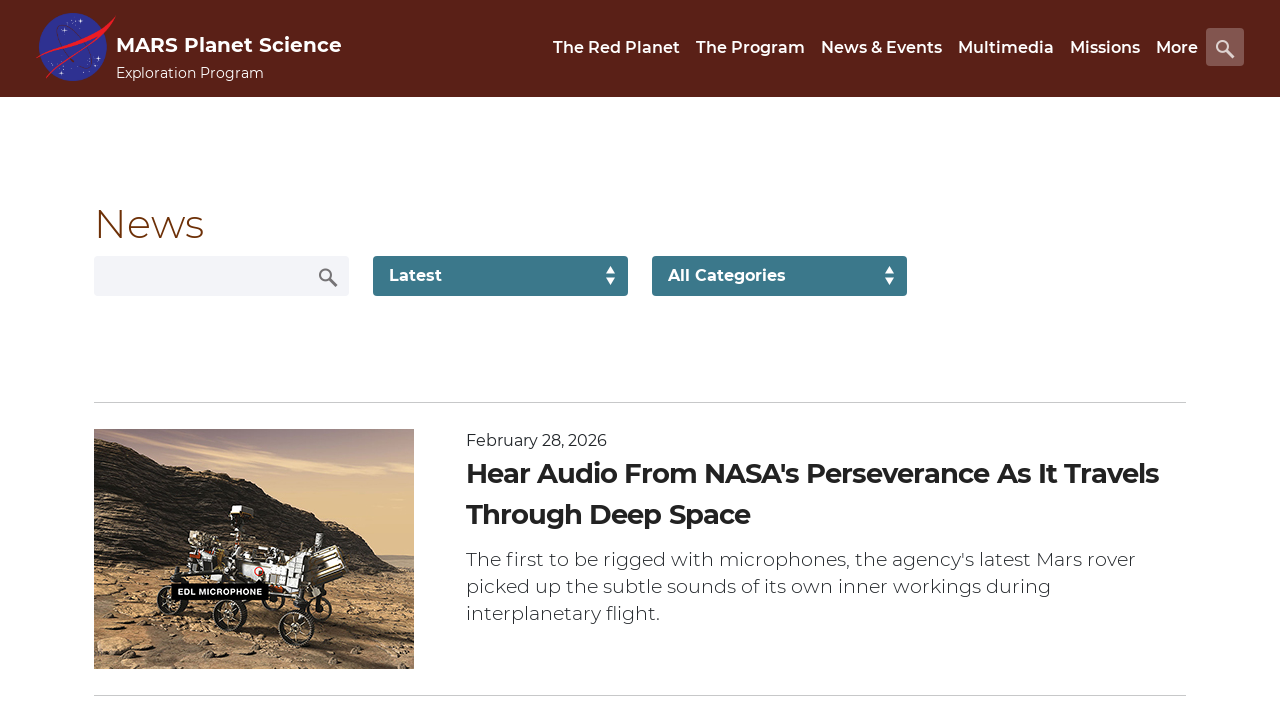

Content title elements verified as present
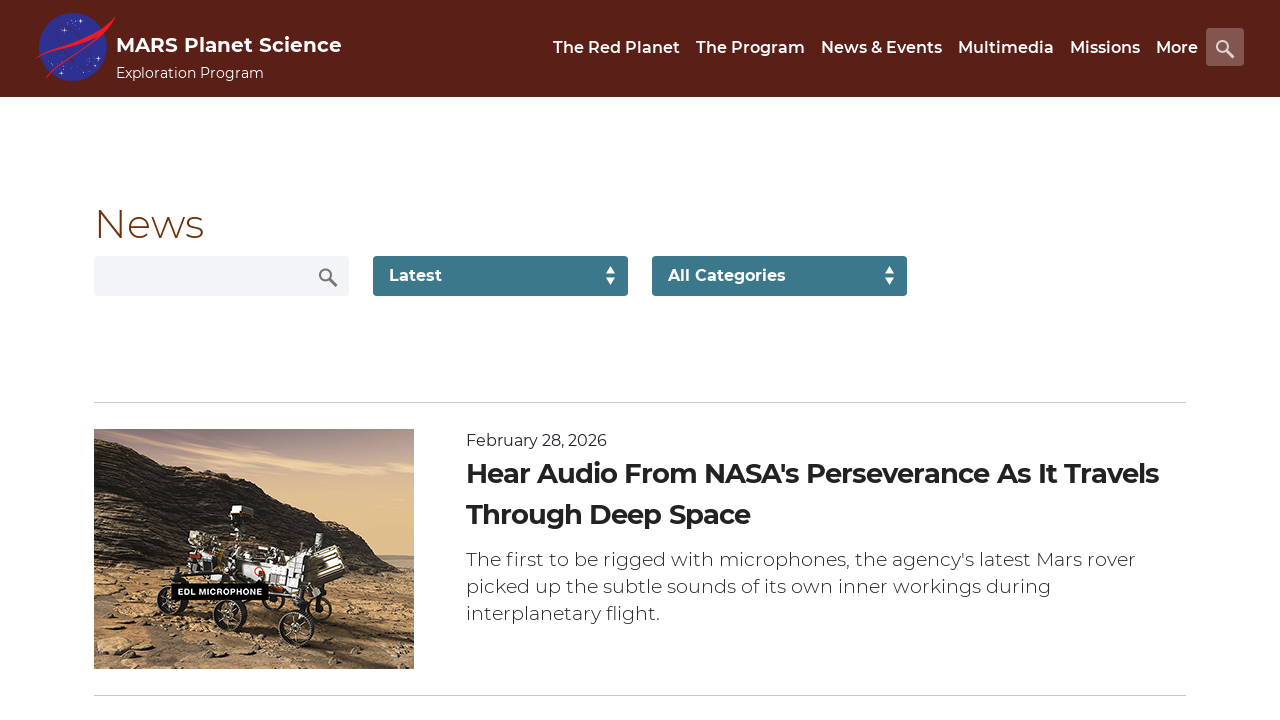

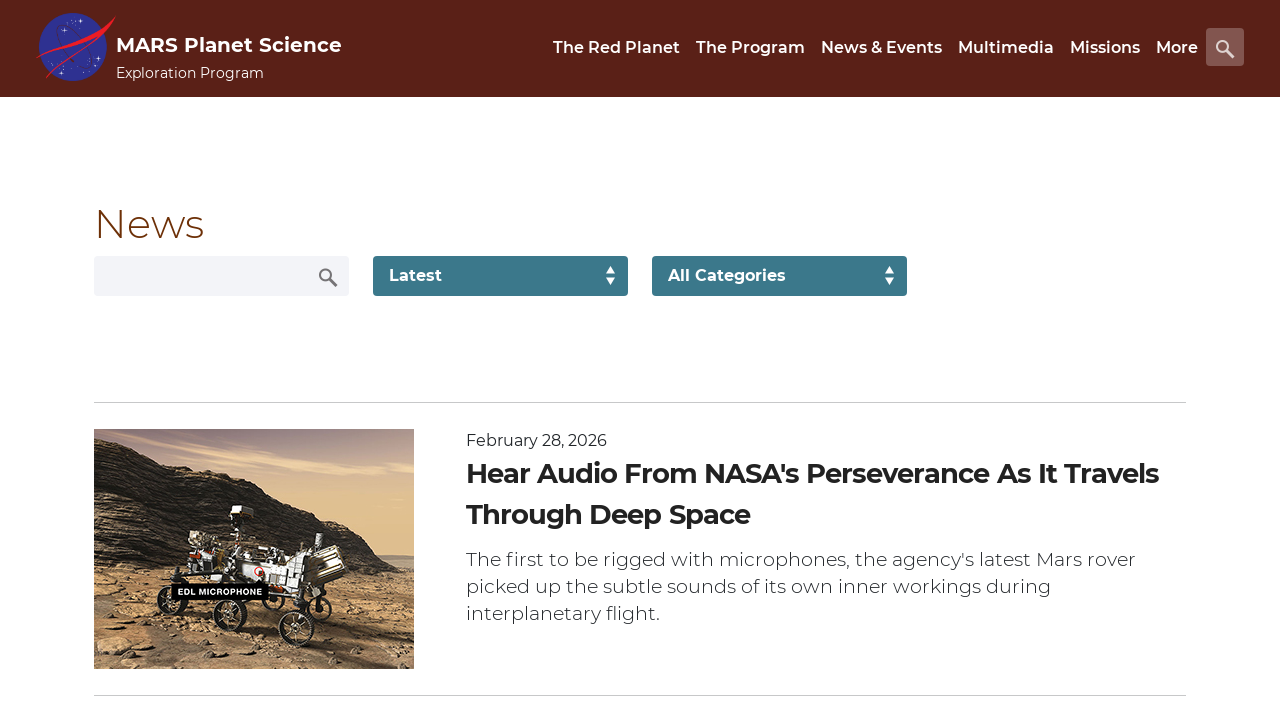